Tests a contact/registration form by filling in personal details (first name, last name, email, mobile number, company) and submitting the form, then accepting the confirmation alert.

Starting URL: http://only-testing-blog.blogspot.in/2014/05/form.html

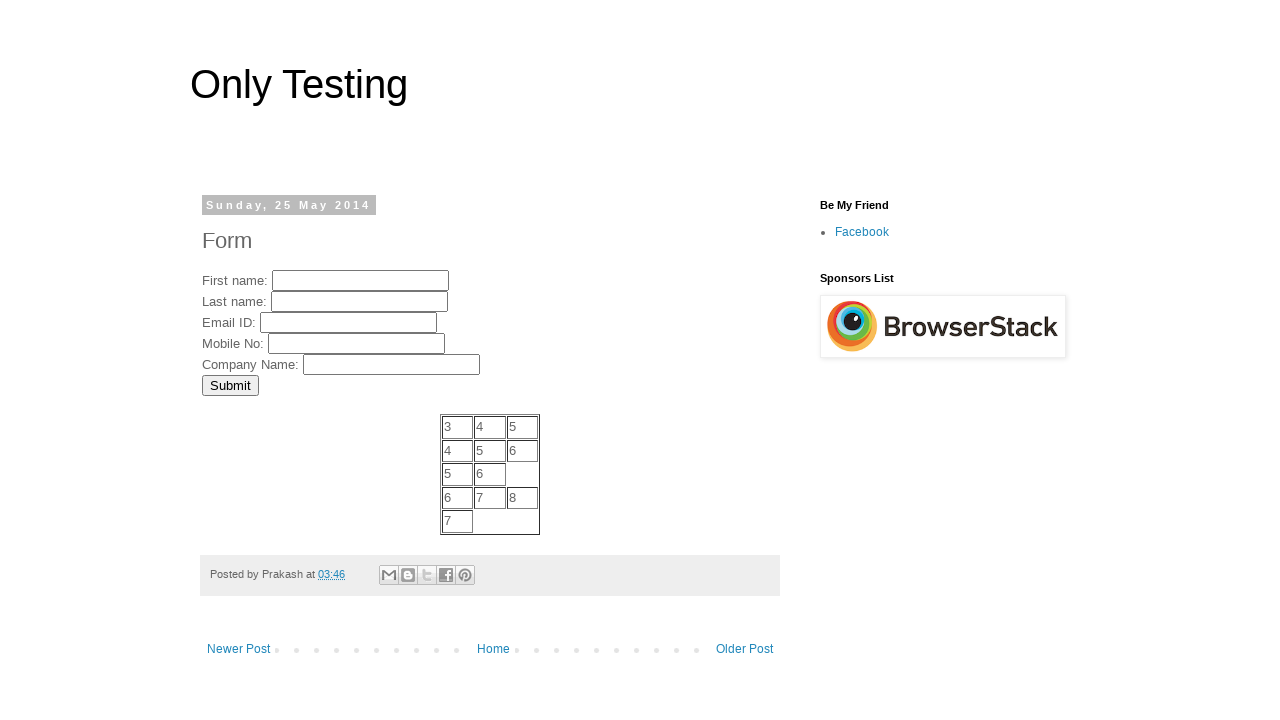

Filled in first name field with 'Michael' on input[name='FirstName']
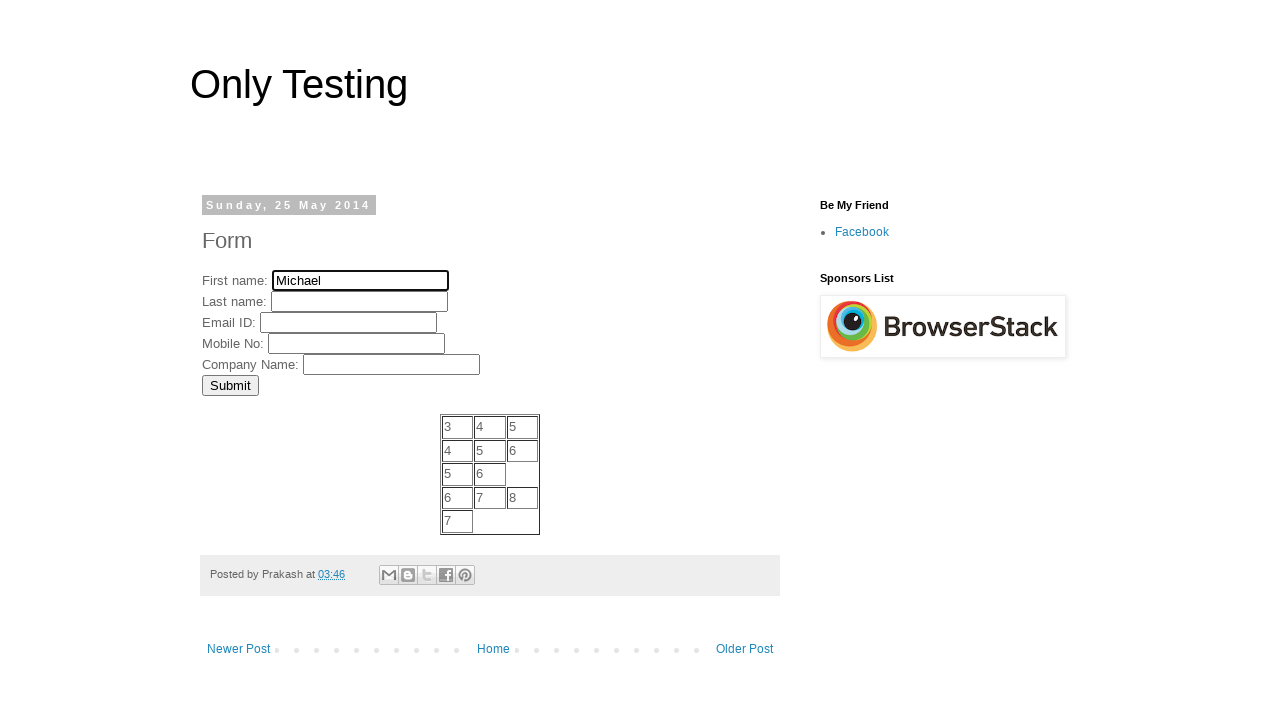

Filled in last name field with 'Thompson' on input[name='LastName']
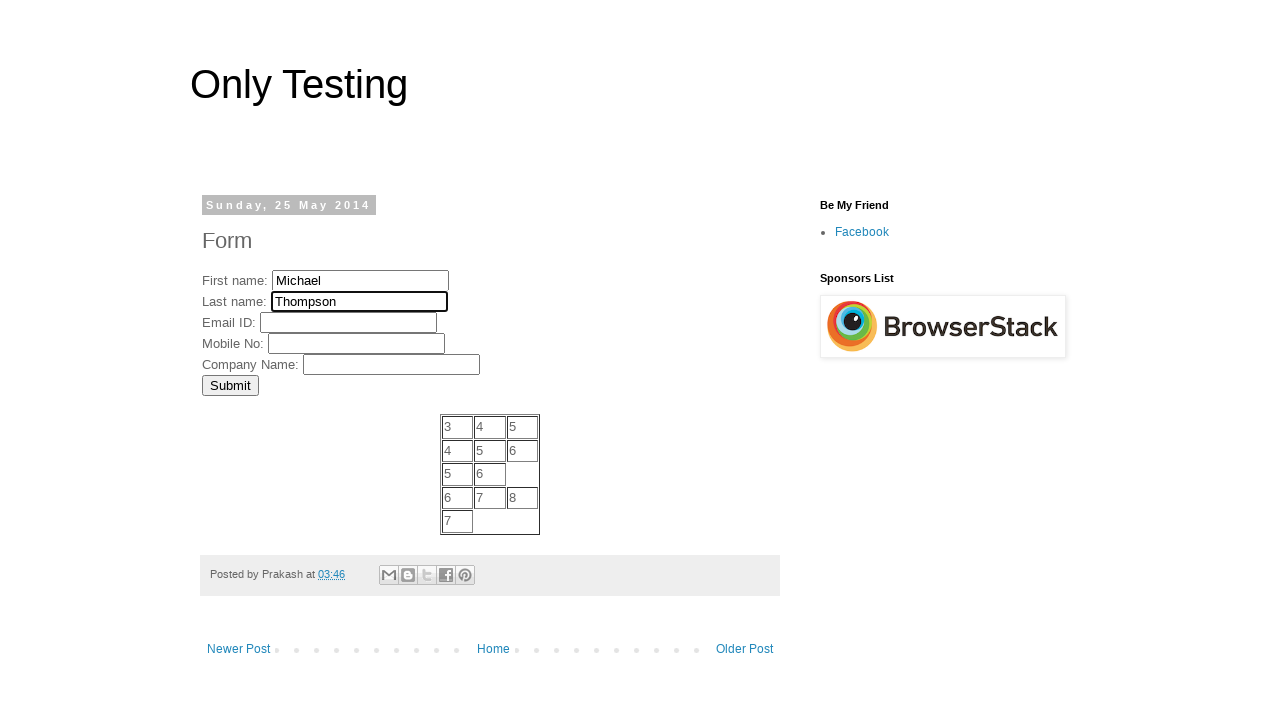

Filled in email field with 'michael.thompson@example.com' on input[name='EmailID']
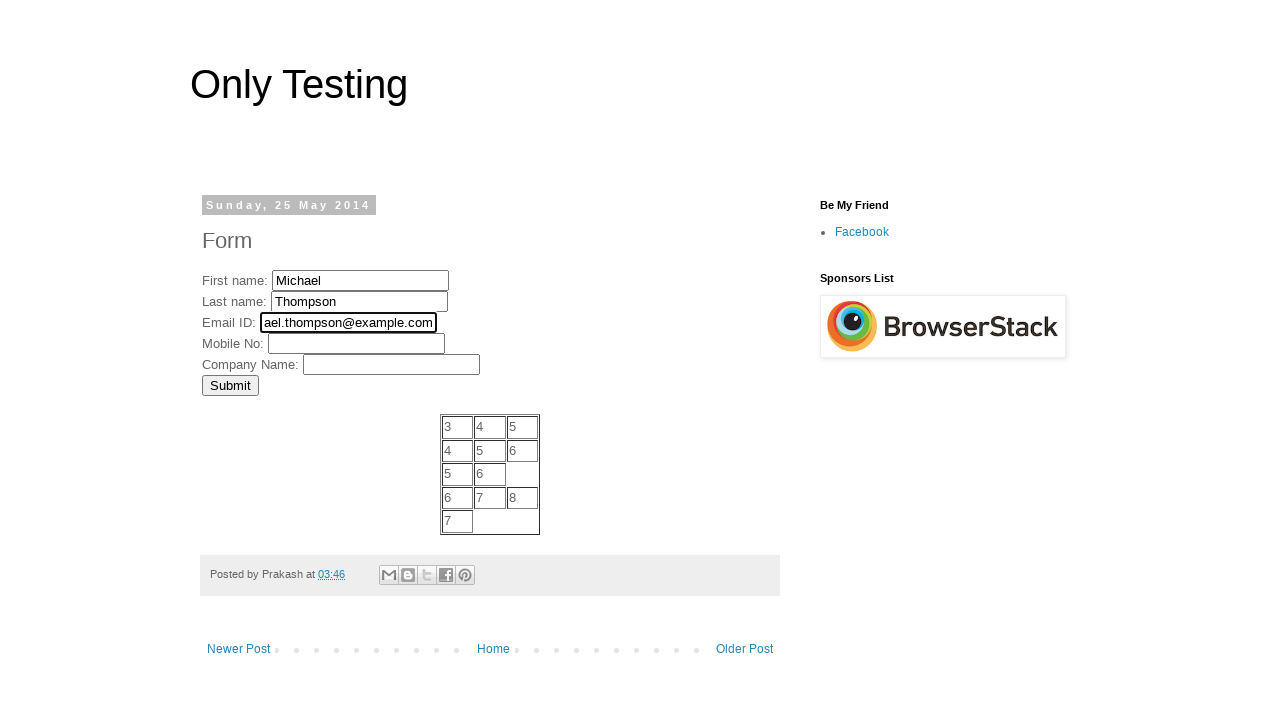

Filled in mobile number field with '5551234567' on input[name='MobNo']
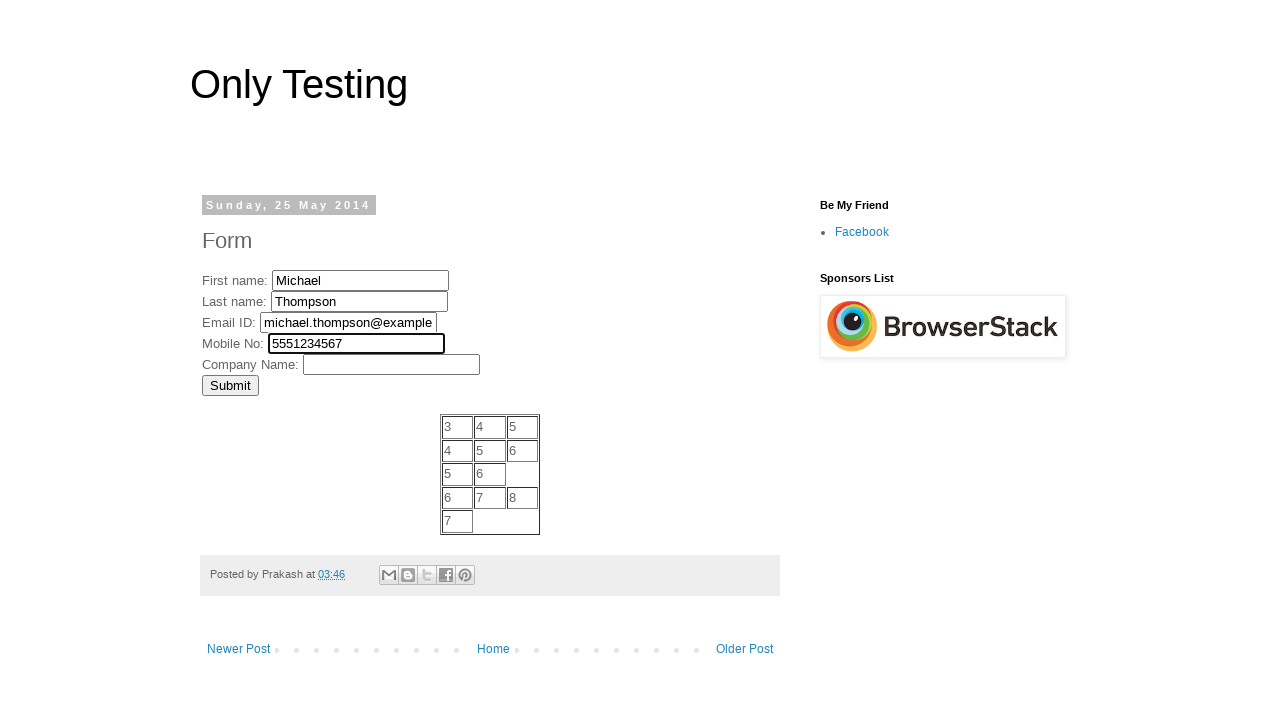

Filled in company name field with 'Tech Solutions Inc' on input[name='Company']
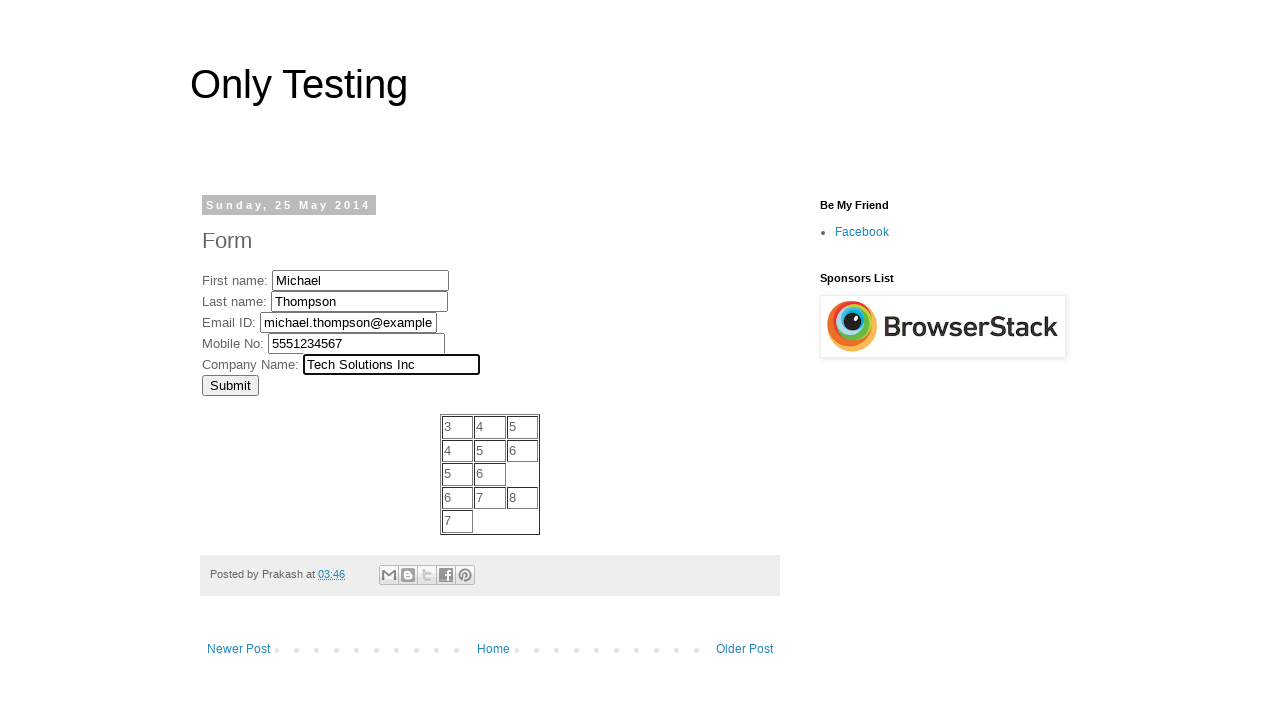

Clicked the Submit button at (230, 385) on input[value='Submit']
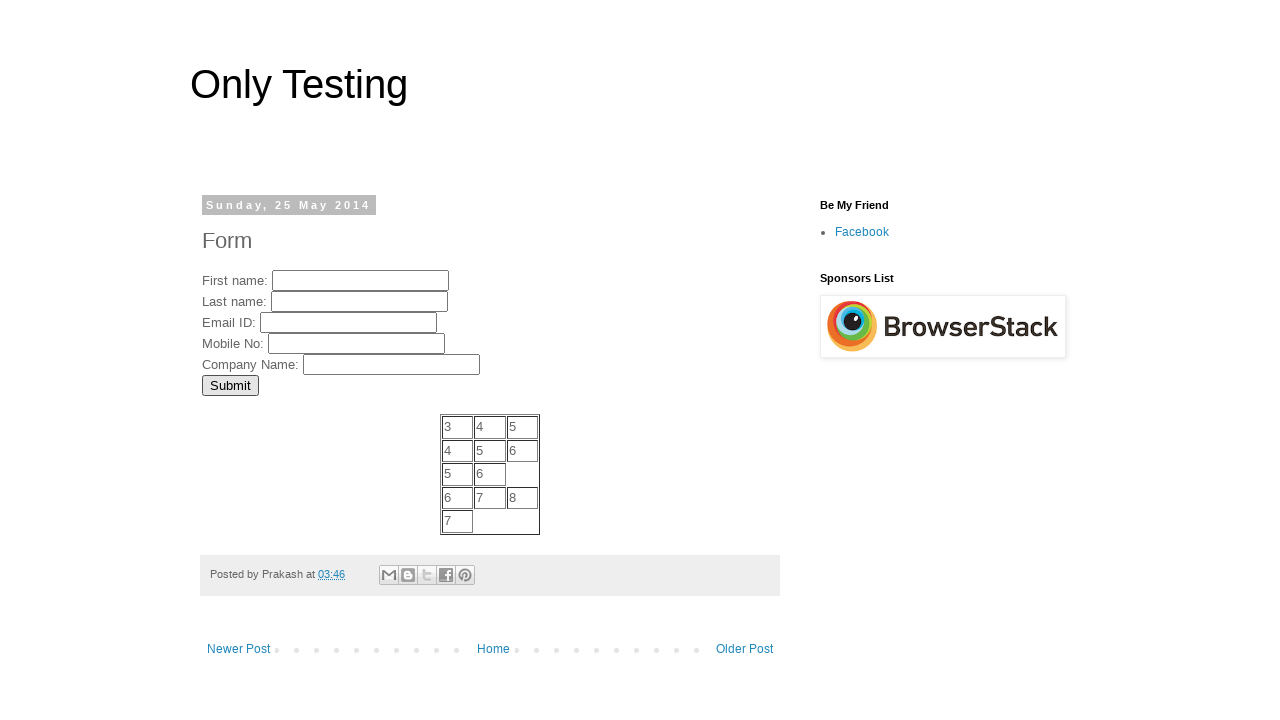

Set up dialog handler to accept confirmation alert
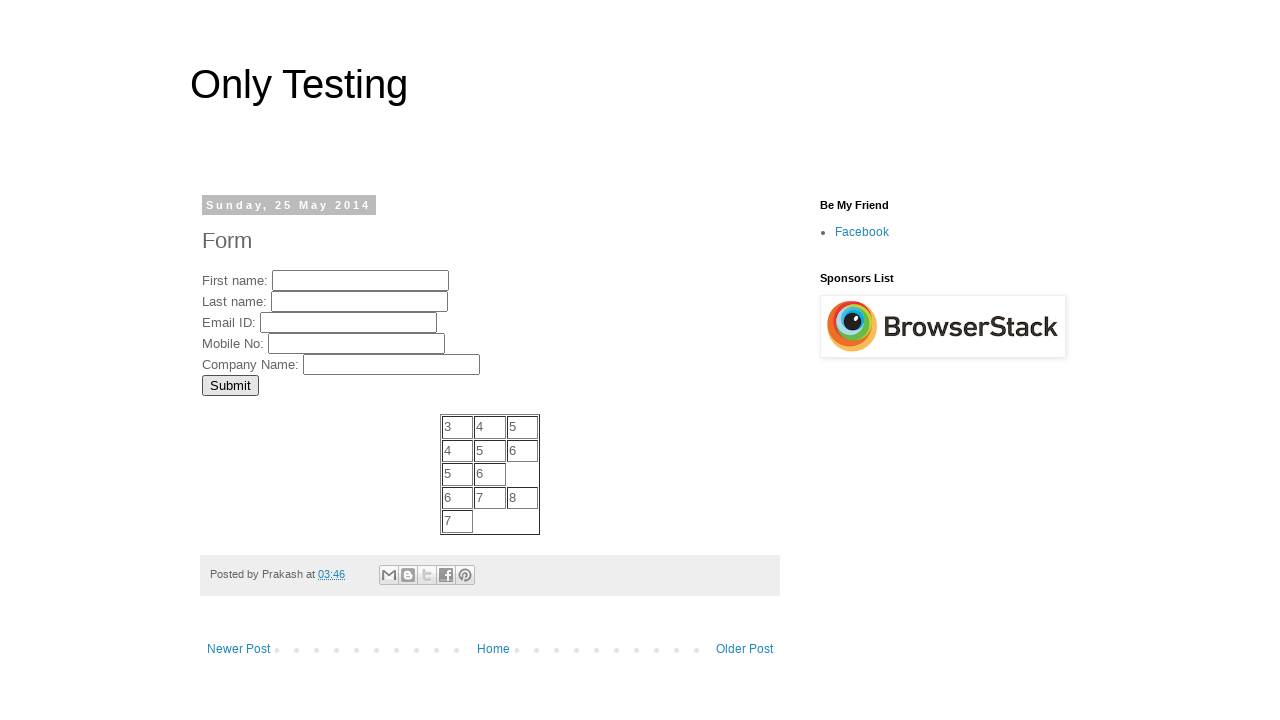

Waited for dialog to be processed
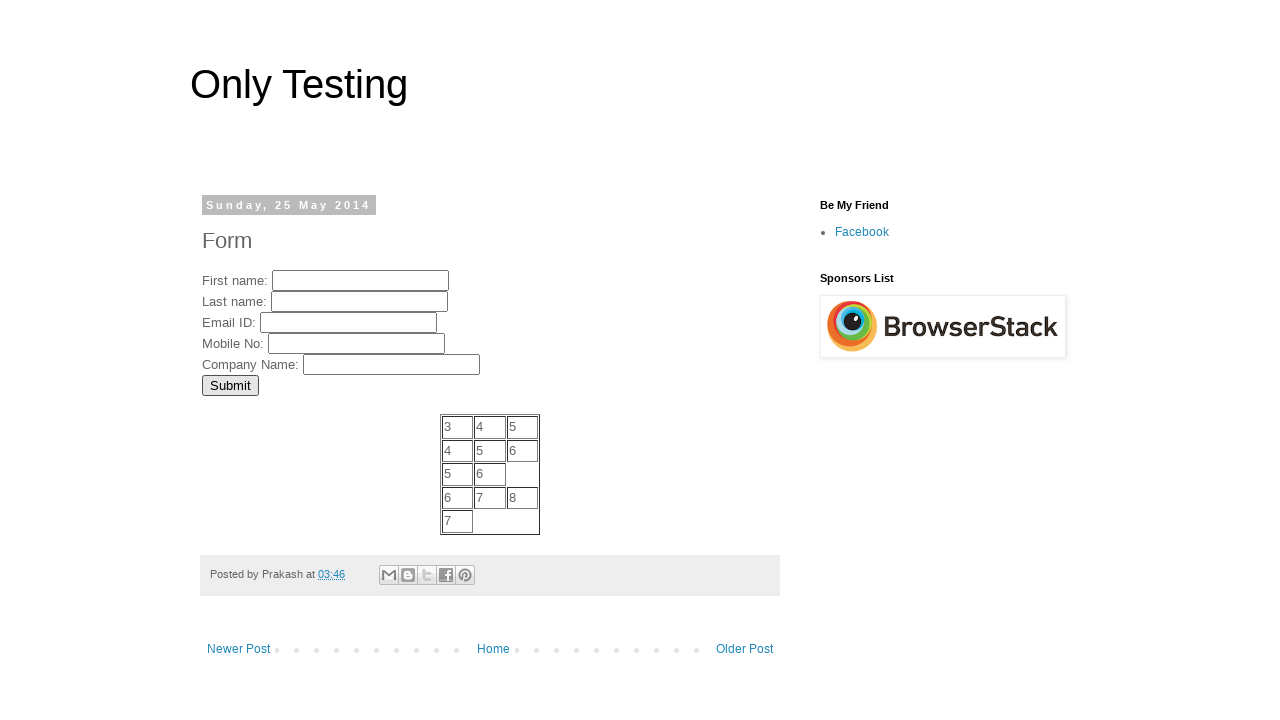

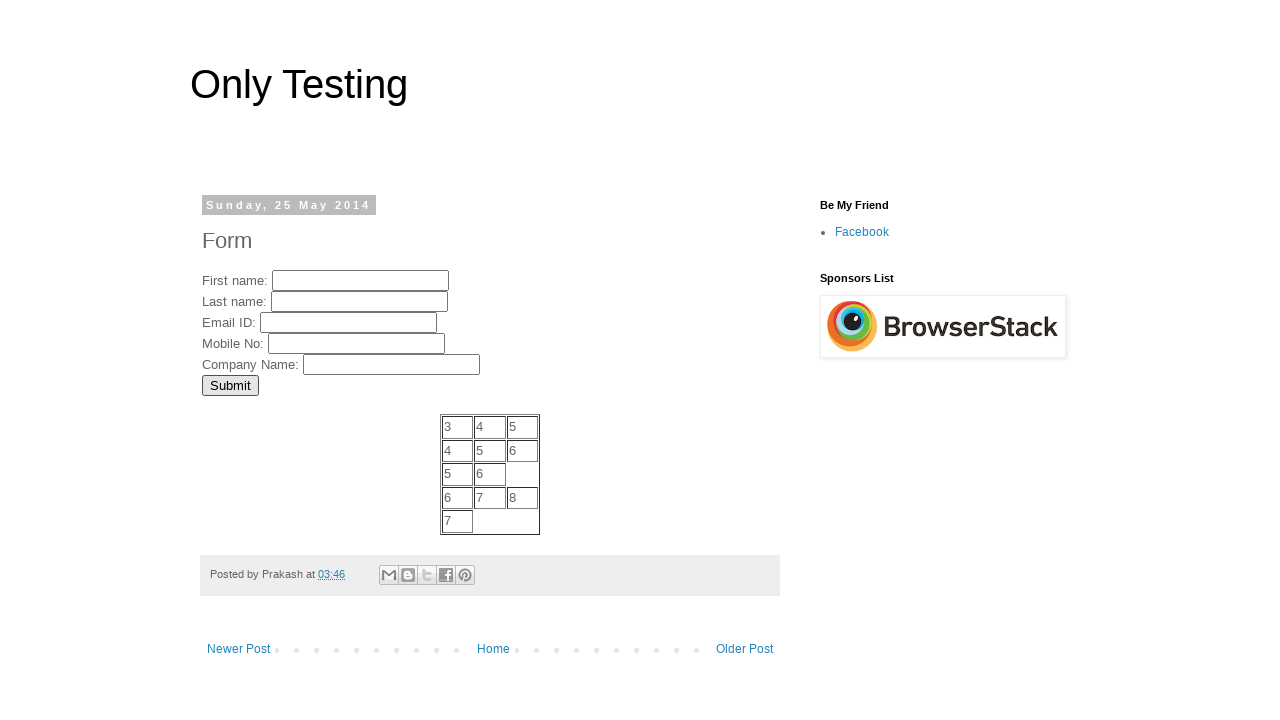